Tests the page loading performance by measuring the time it takes to load the homepage

Starting URL: https://testuj.pl/

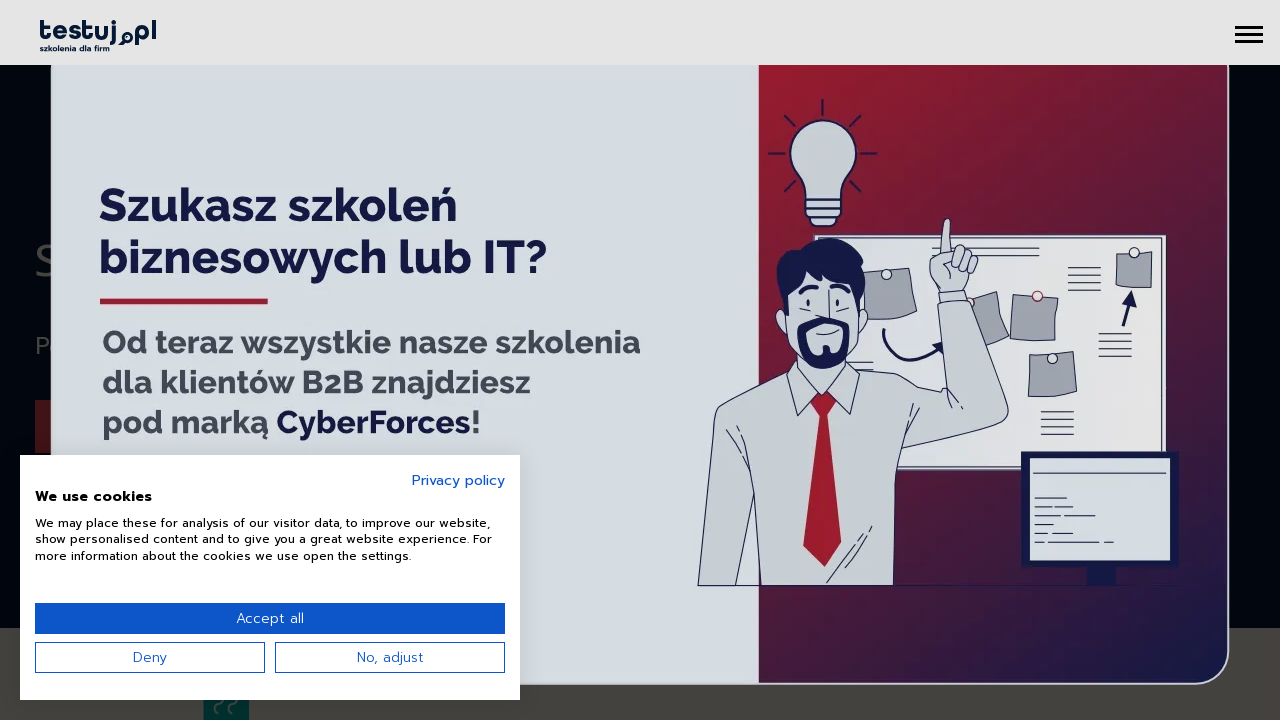

Waited for page to reach networkidle state - homepage fully loaded
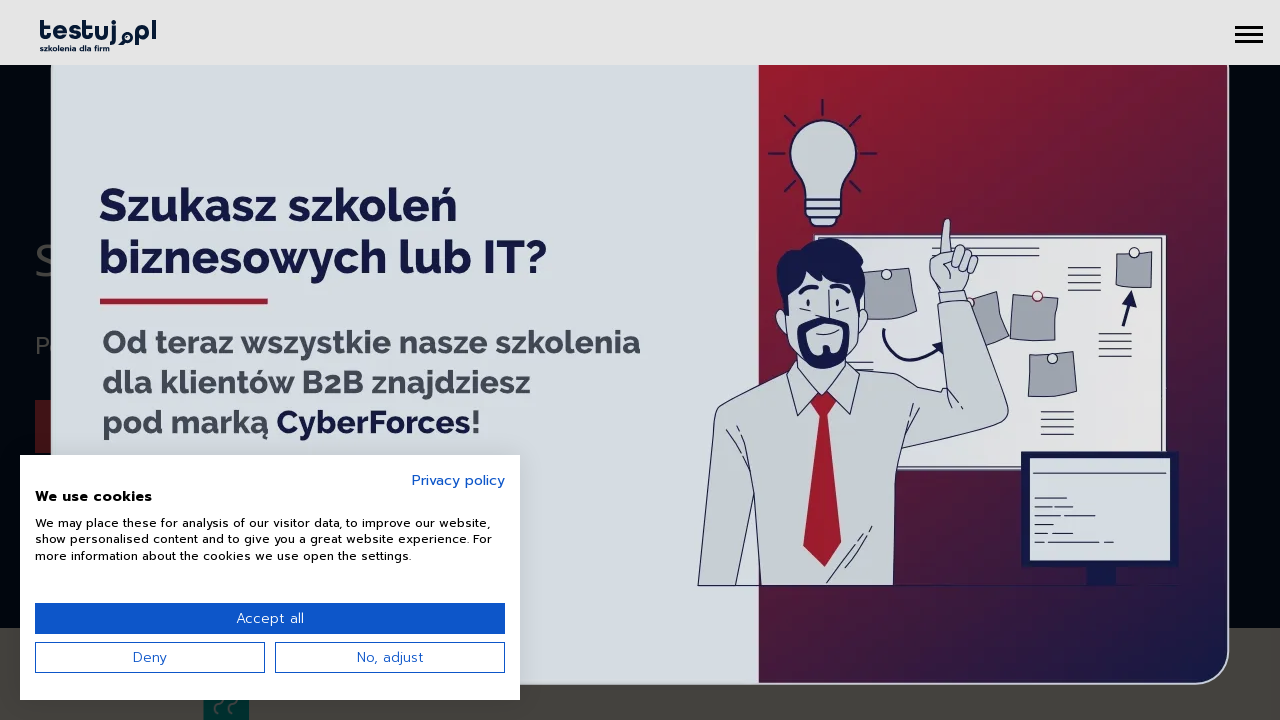

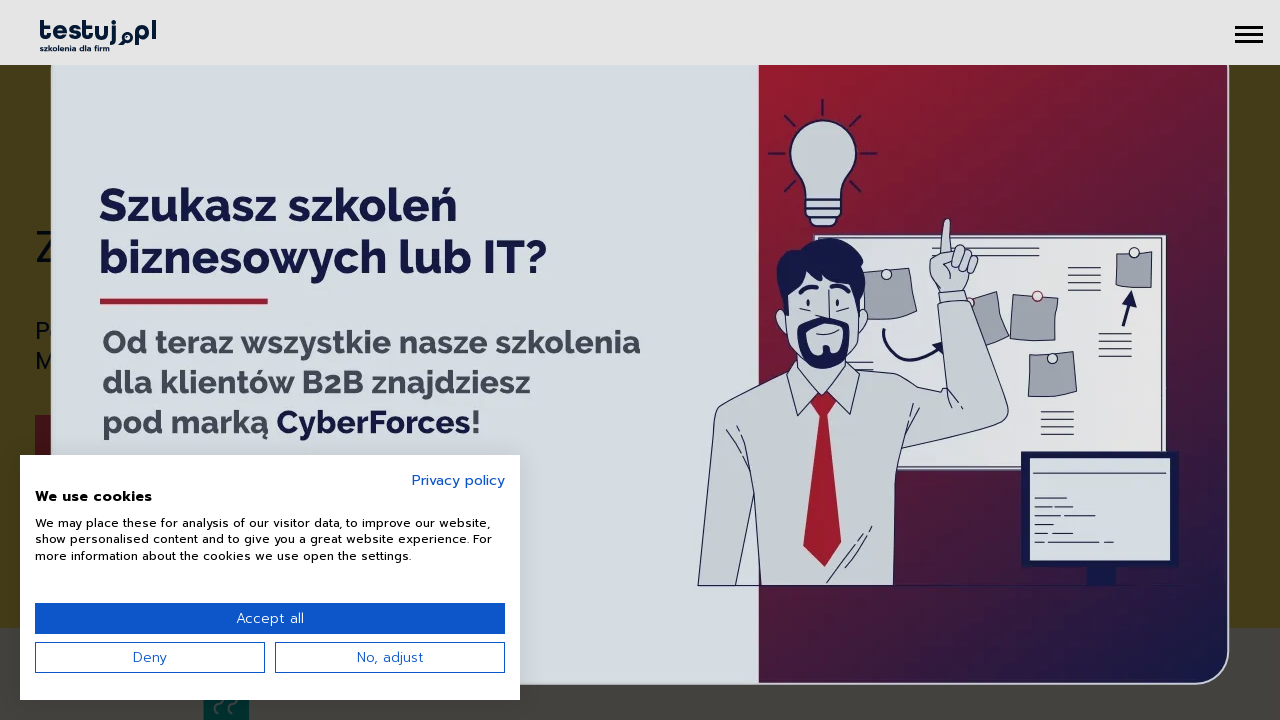